Tests the search/filter functionality on a practice e-commerce offers page by searching for "Rice" and verifying that all displayed results contain the search term.

Starting URL: https://rahulshettyacademy.com/seleniumPractise/#/offers

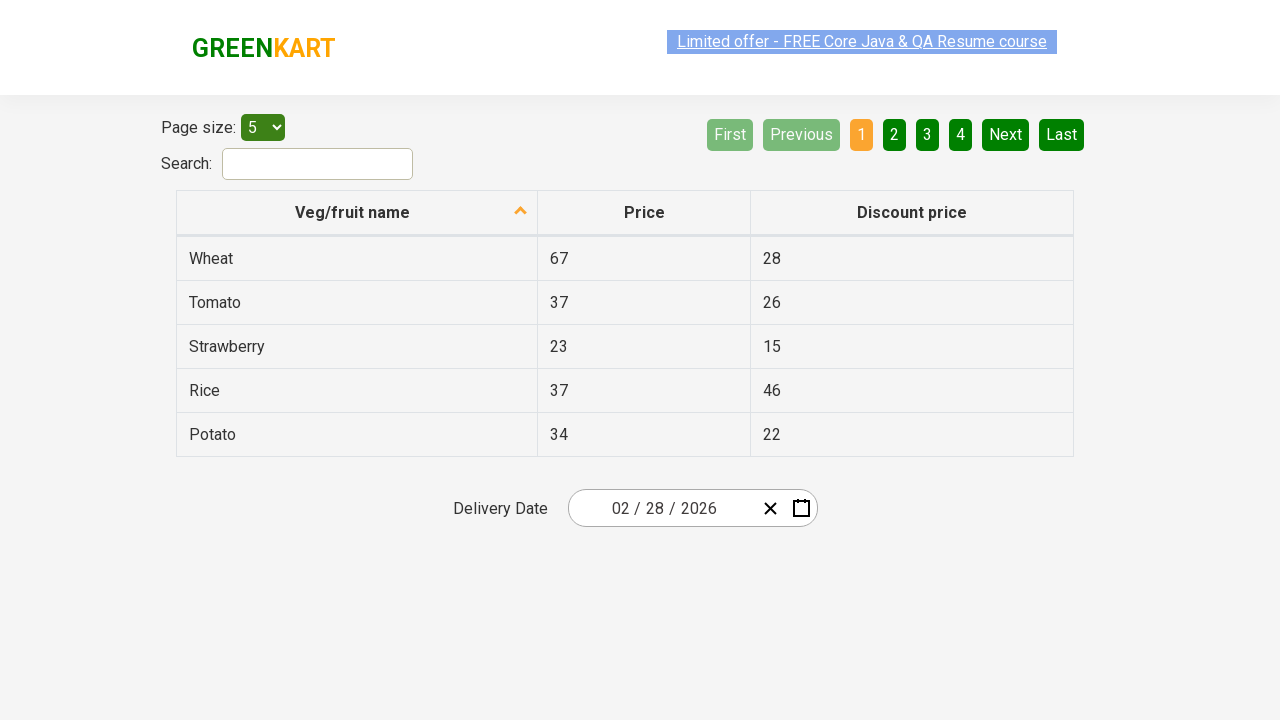

Filled search field with 'Rice' on #search-field
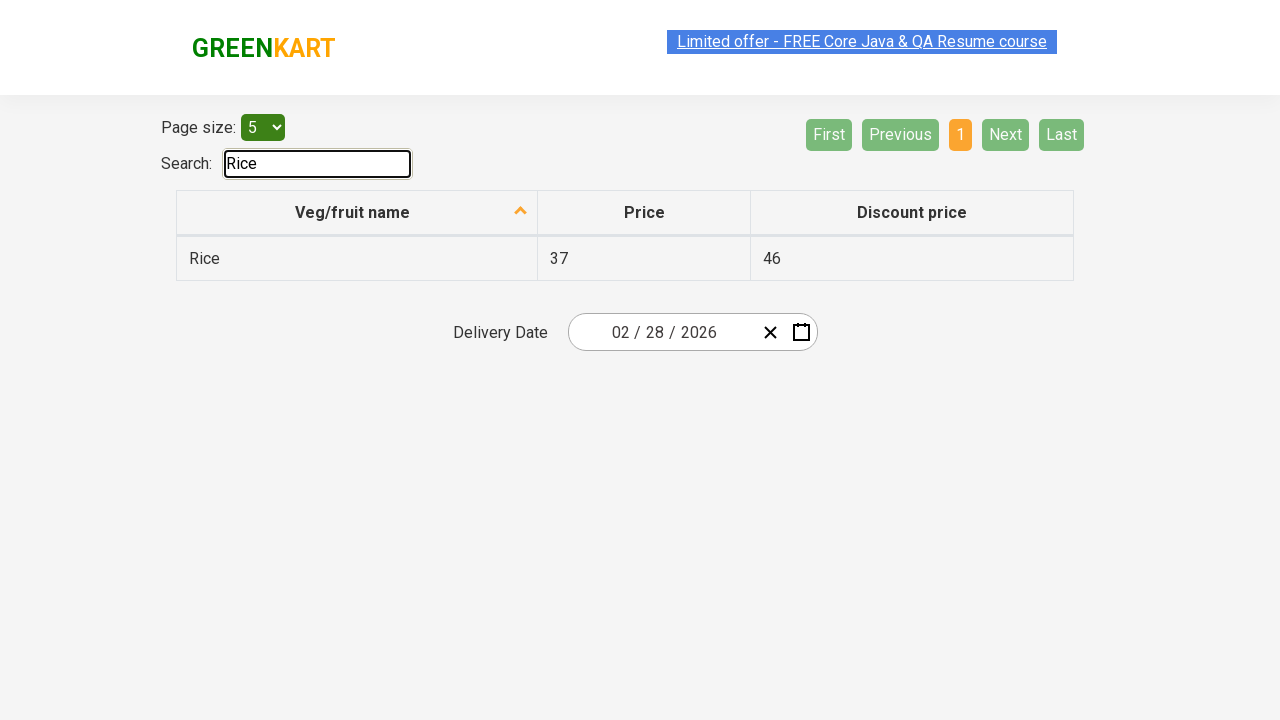

Waited 500ms for filter to apply
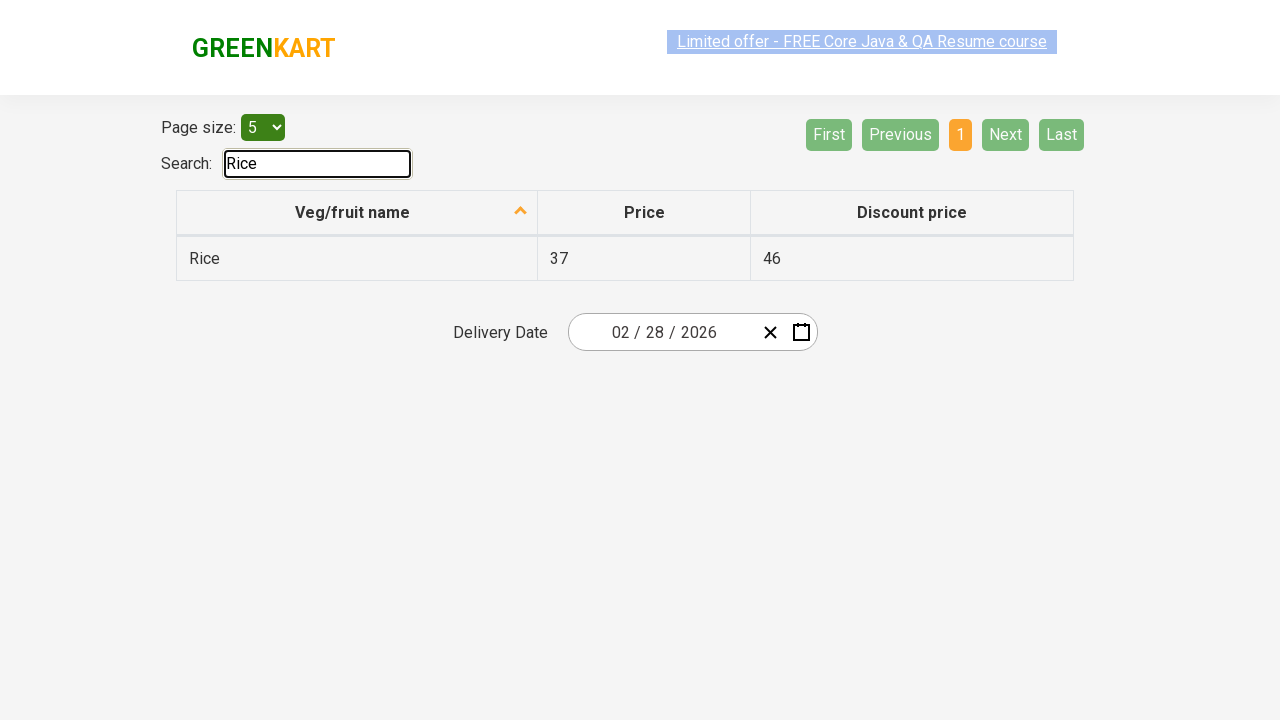

Retrieved all 1 vegetable names from filtered results
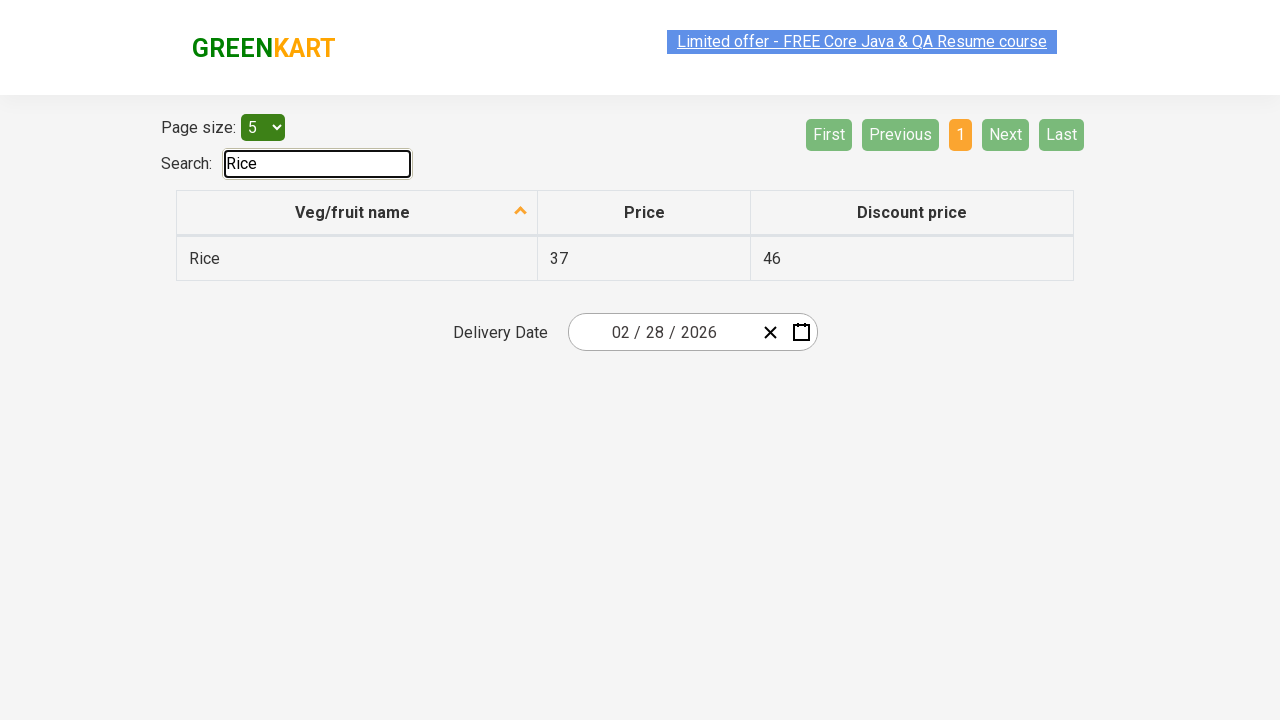

Verified all 1 filtered results contain 'Rice'
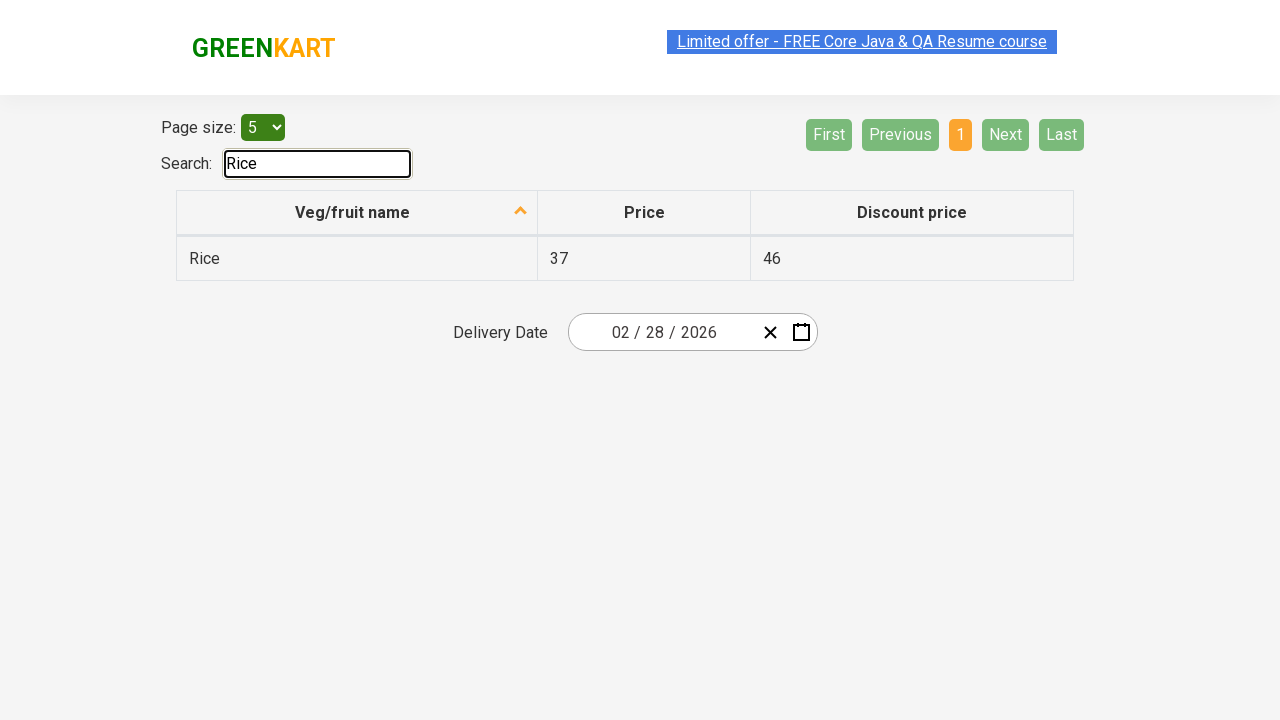

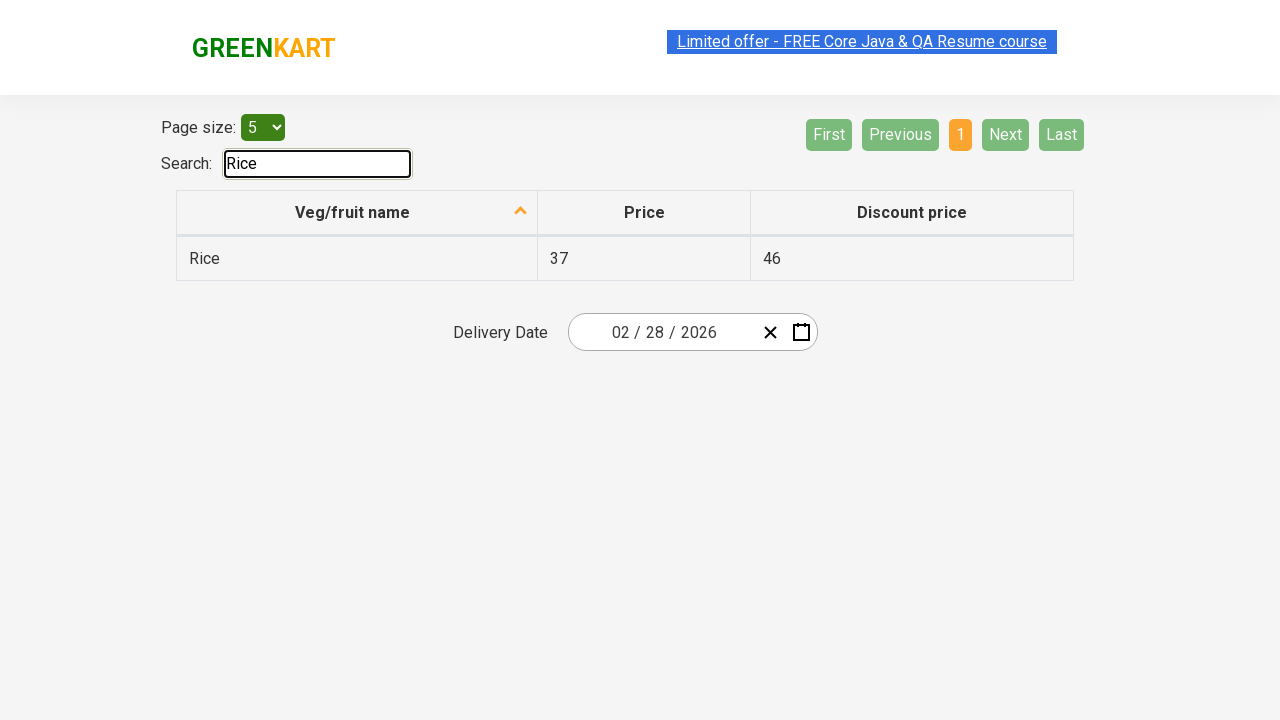